Tests a practice form submission by filling out personal information including name, email, gender, phone number, date of birth, subjects, hobbies, address, and state/city selection, then submitting the form.

Starting URL: https://demoqa.com/automation-practice-form

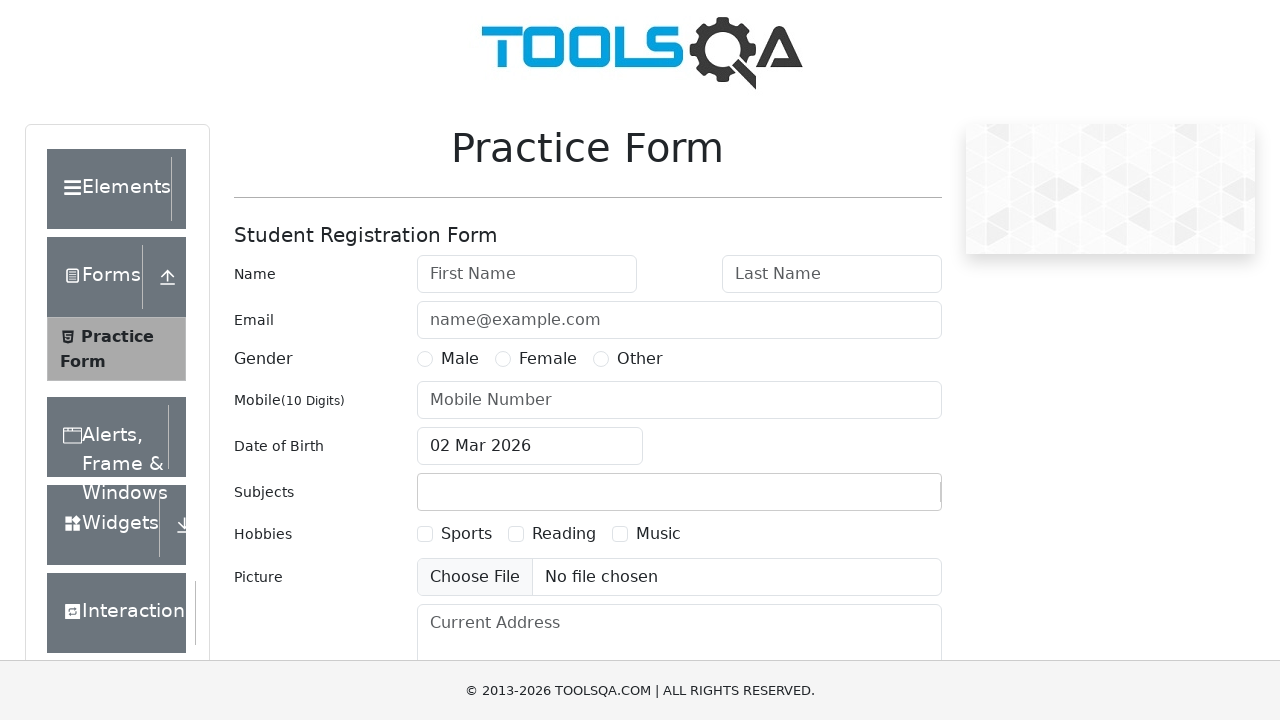

Filled first name field with 'Alesia' on #firstName
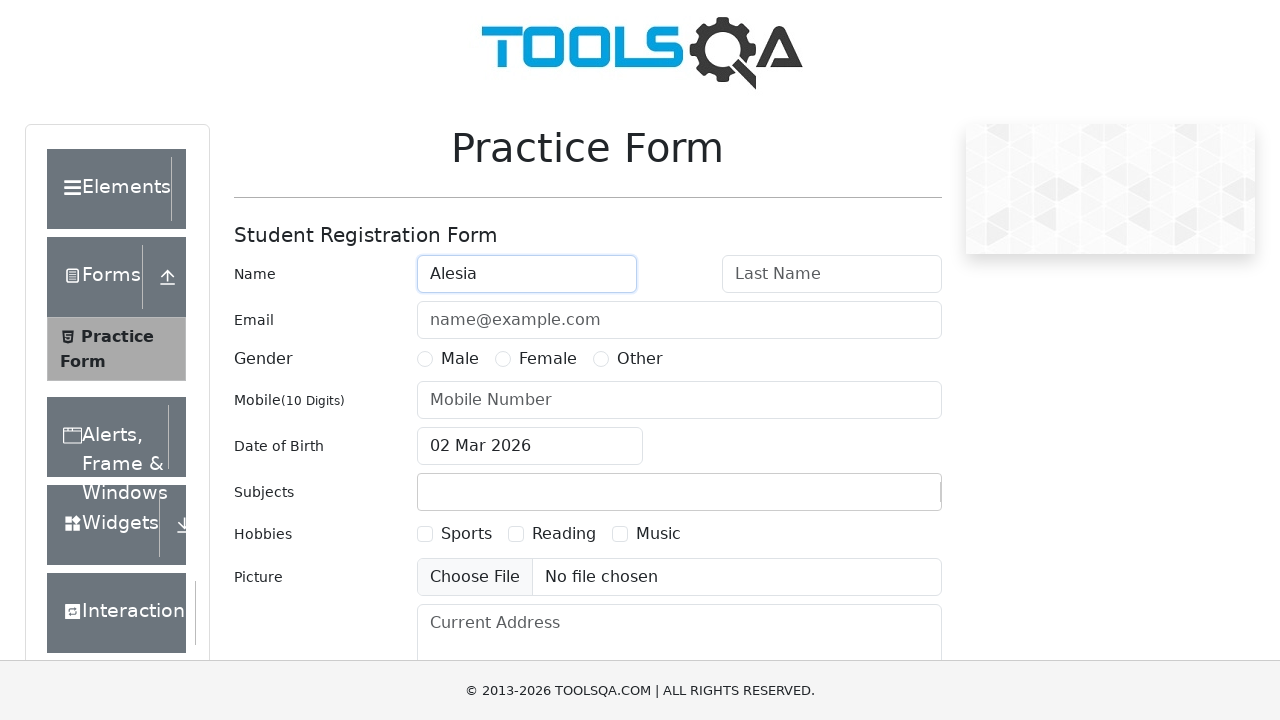

Filled last name field with 'Kurylenka' on #lastName
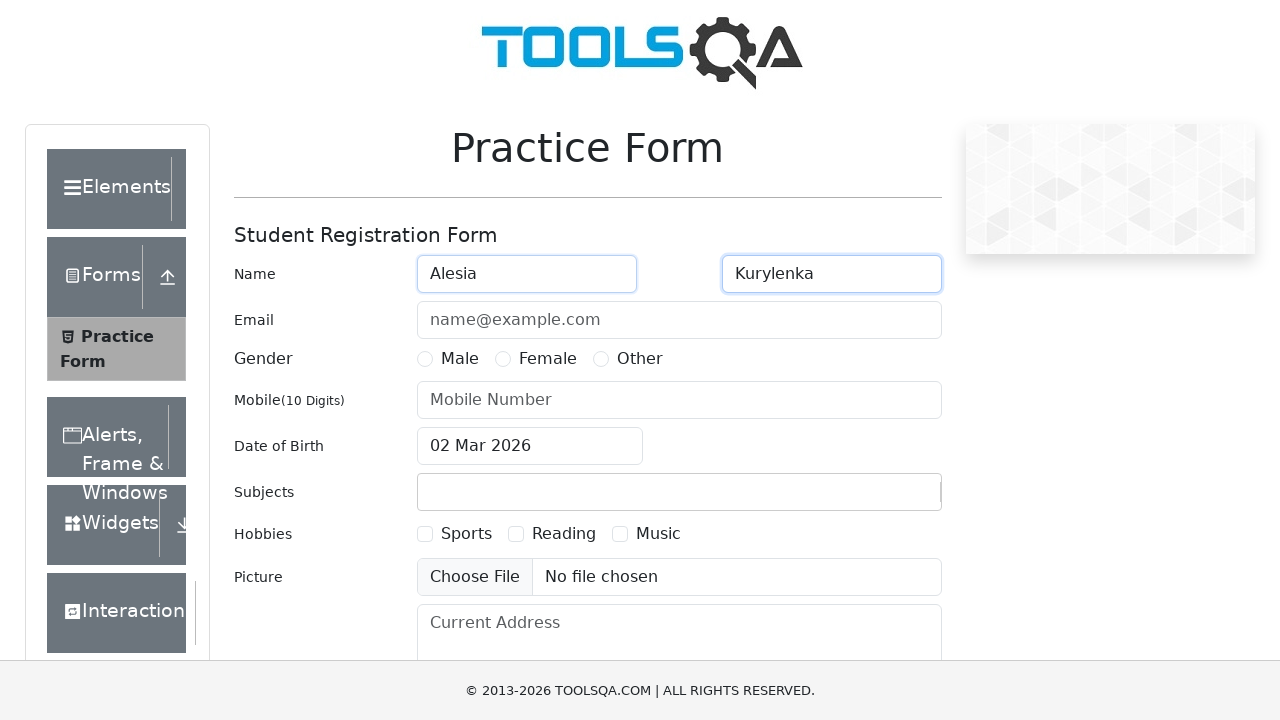

Filled email field with 'name@example.com' on #userEmail
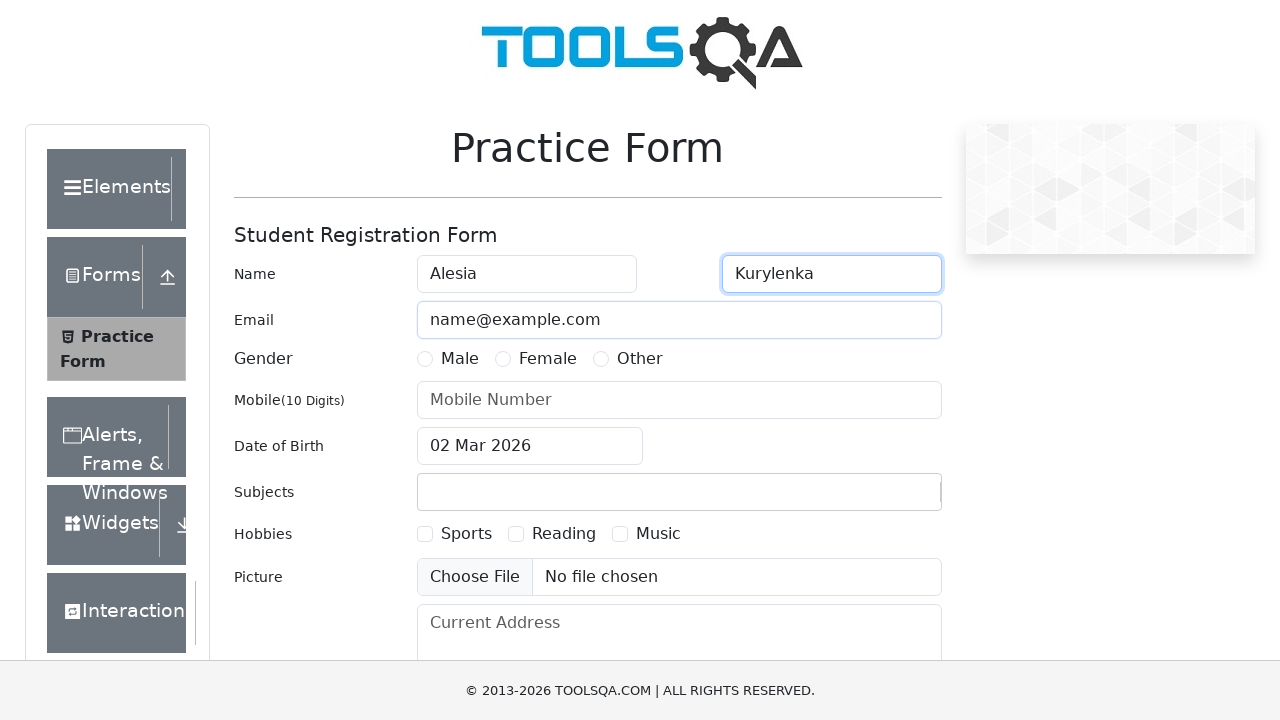

Selected female gender option at (548, 359) on label[for="gender-radio-2"]
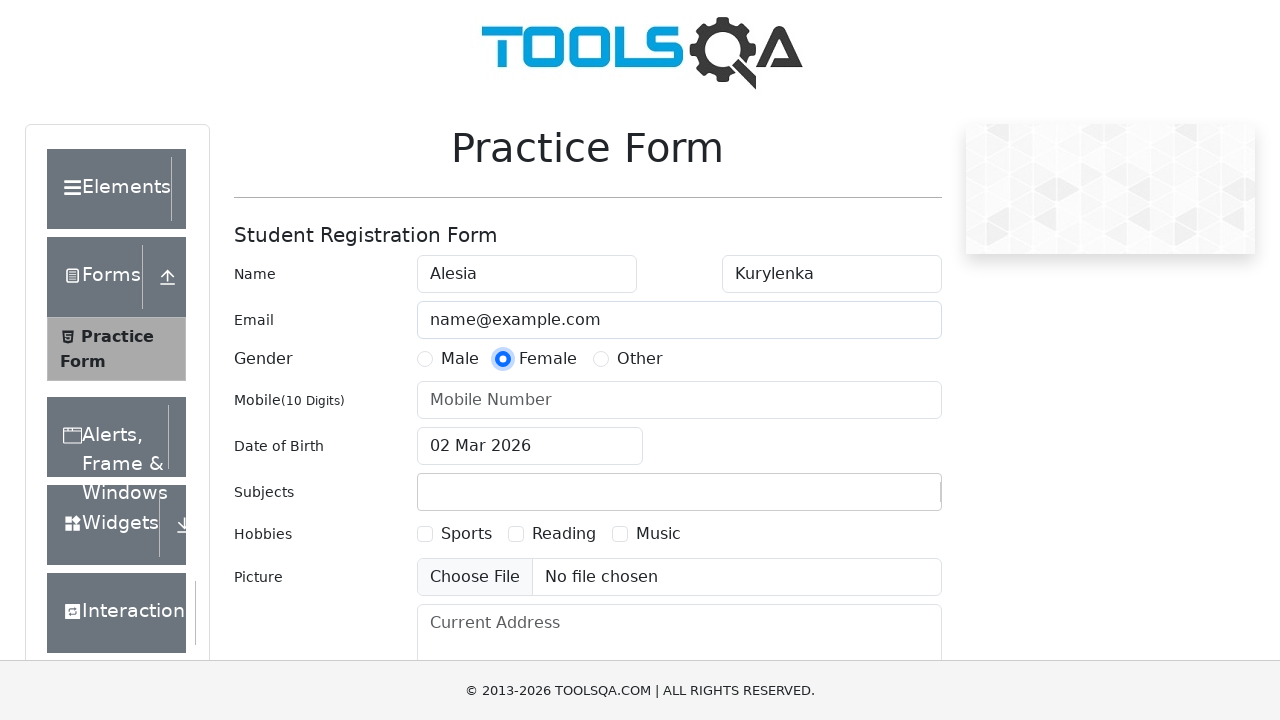

Filled phone number field with '1111111111' on #userNumber
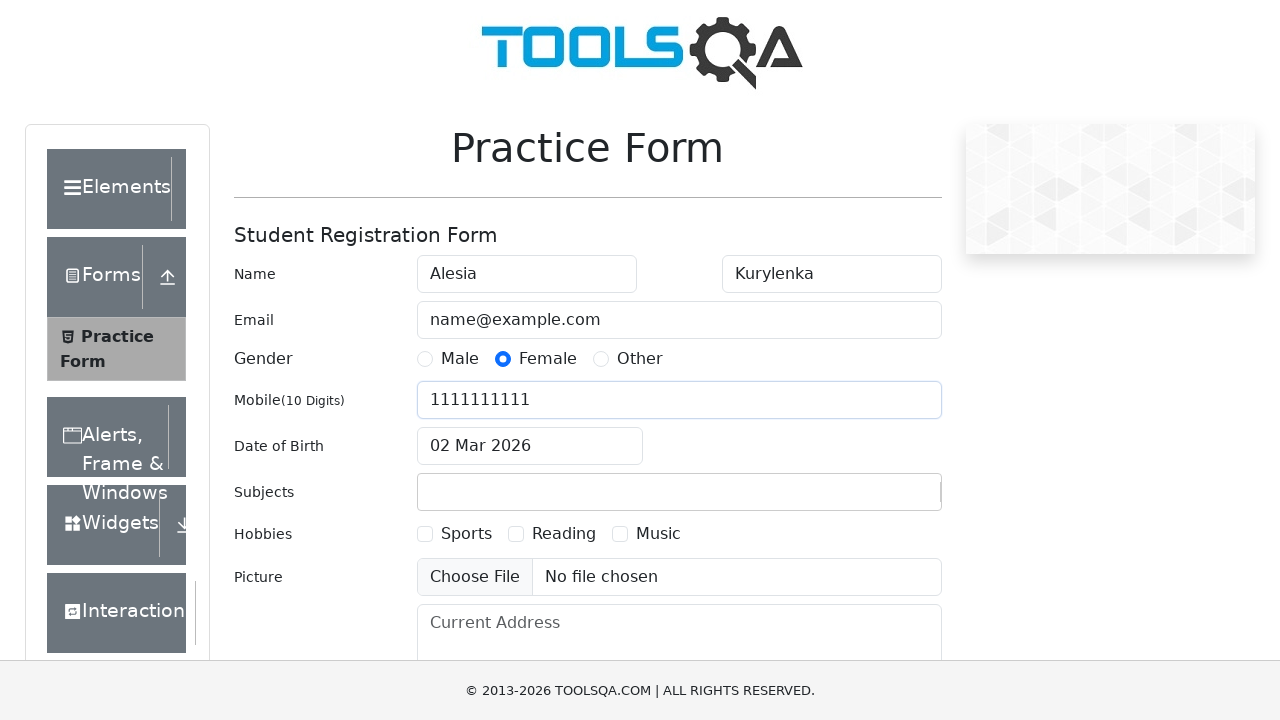

Scrolled down 600px to reveal date picker
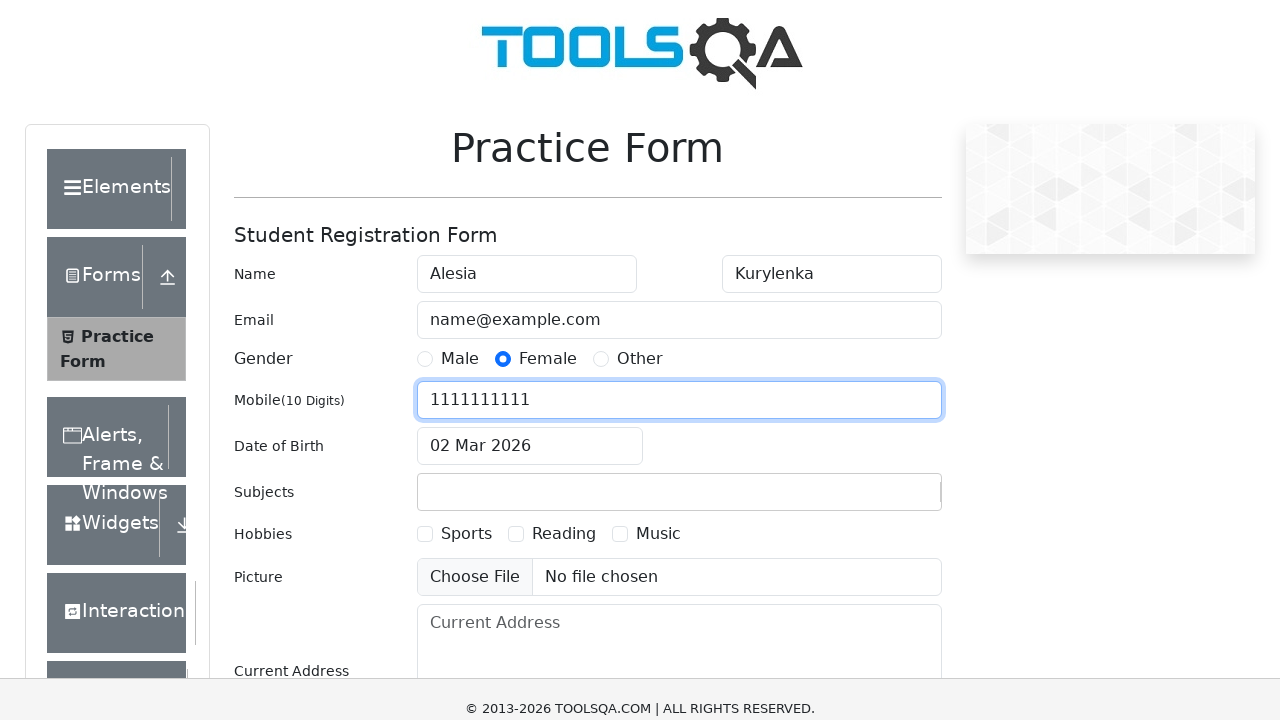

Clicked on date of birth input field at (530, 118) on #dateOfBirthInput
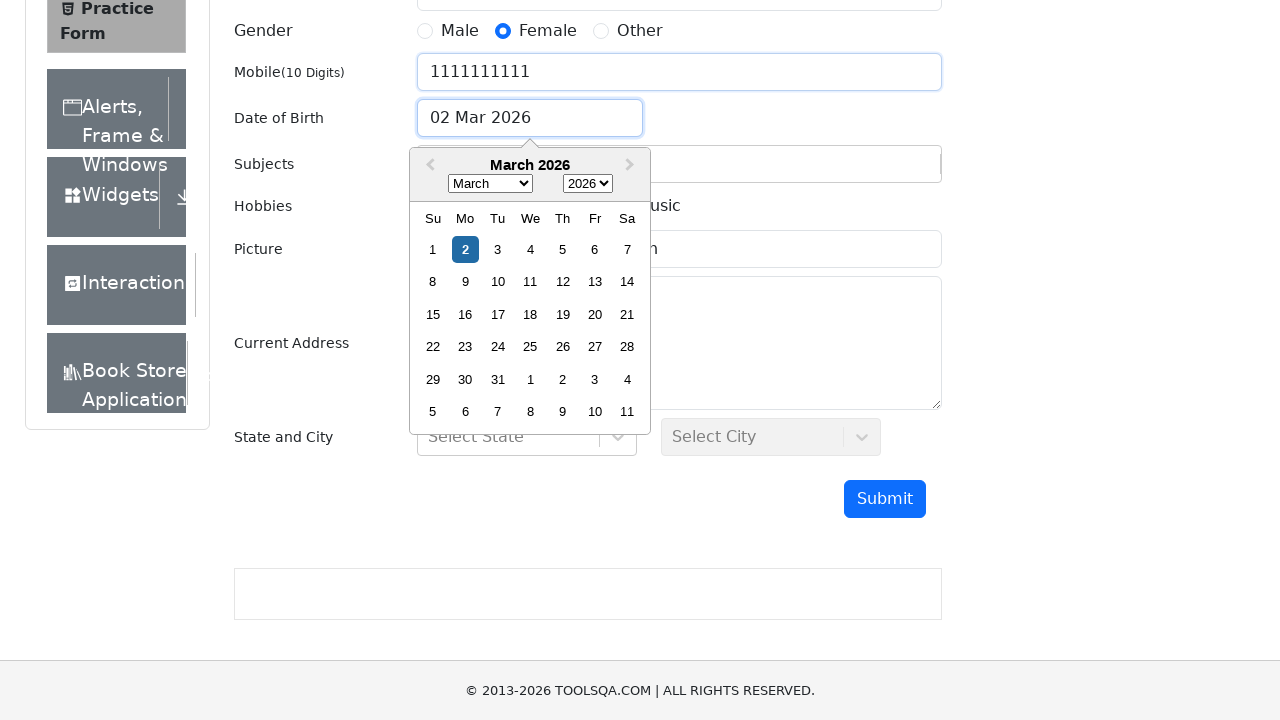

Selected February (month 1) from date picker on .react-datepicker__month-select
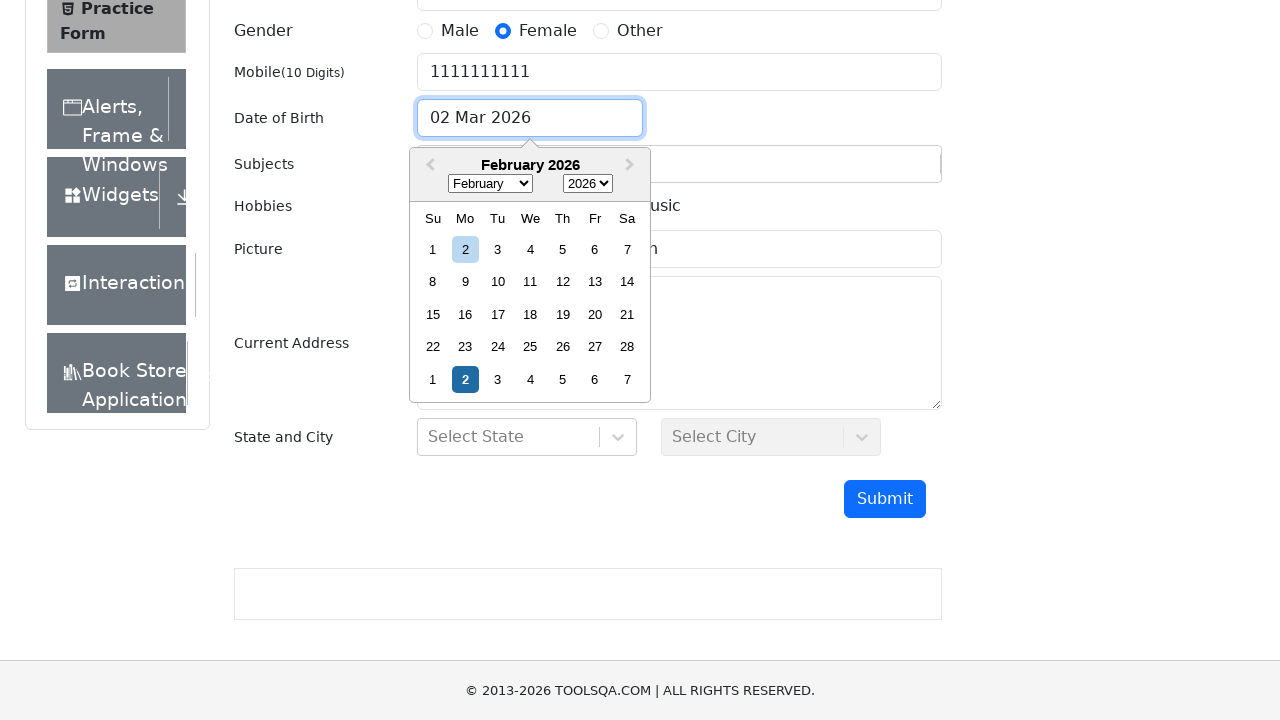

Selected year 1994 from date picker on .react-datepicker__year-select
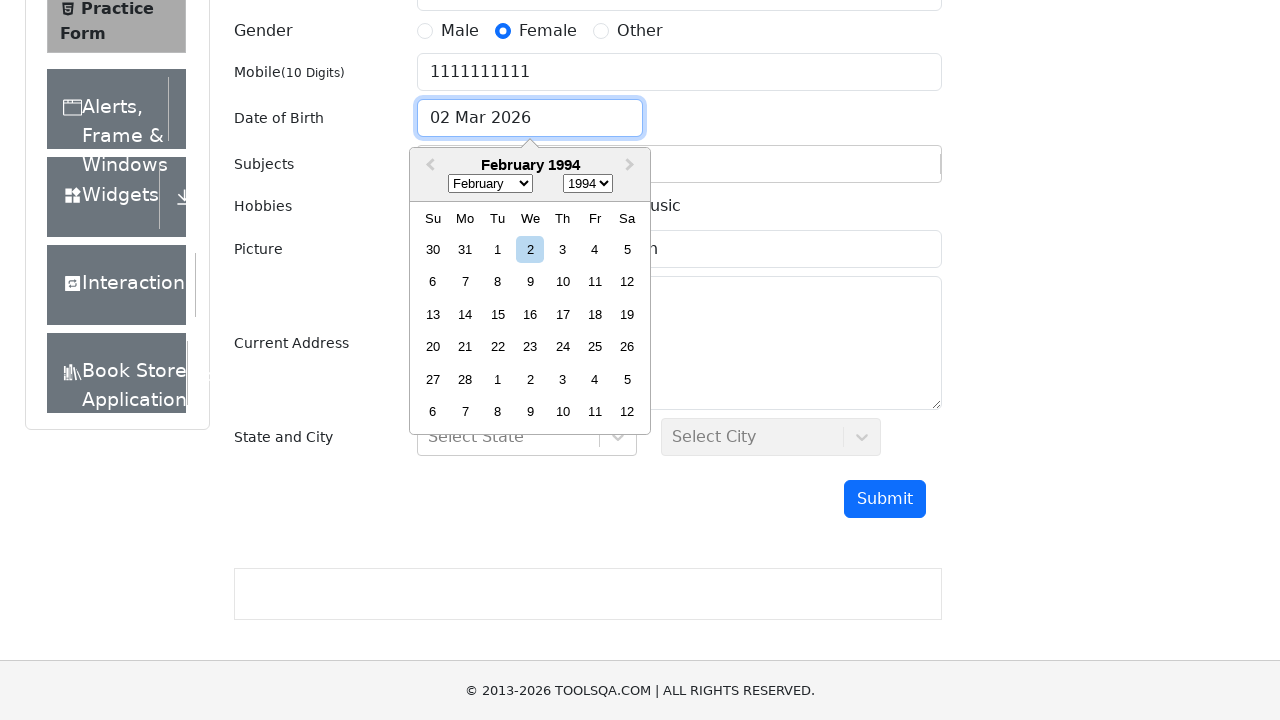

Selected 14th day from date picker at (465, 314) on .react-datepicker__day--014
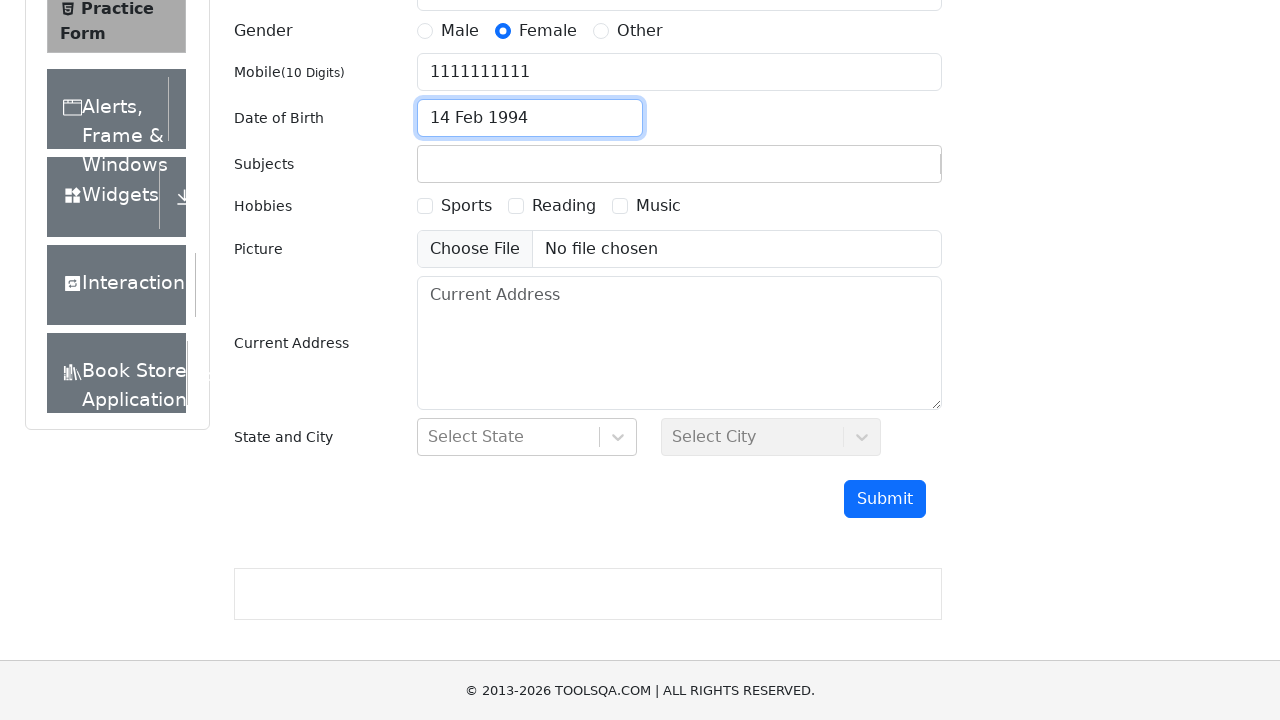

Clicked on subjects input field at (430, 164) on #subjectsInput
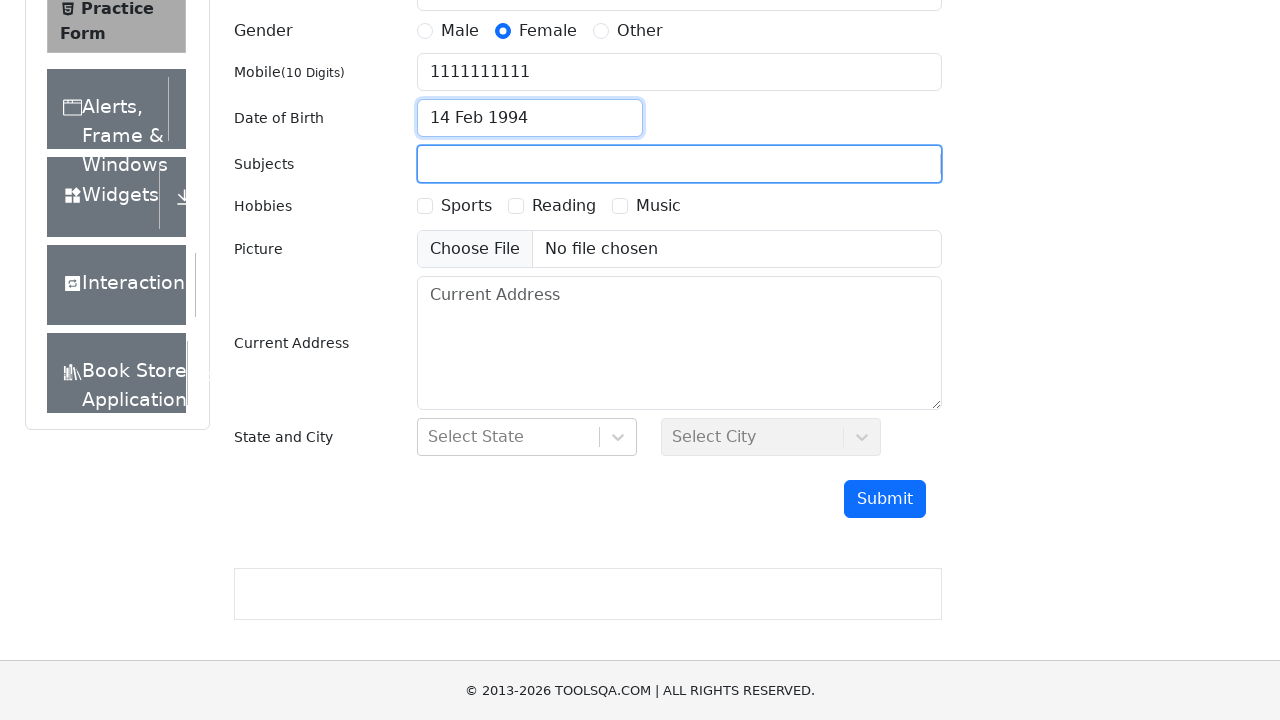

Filled subjects field with 'automation practice' on #subjectsInput
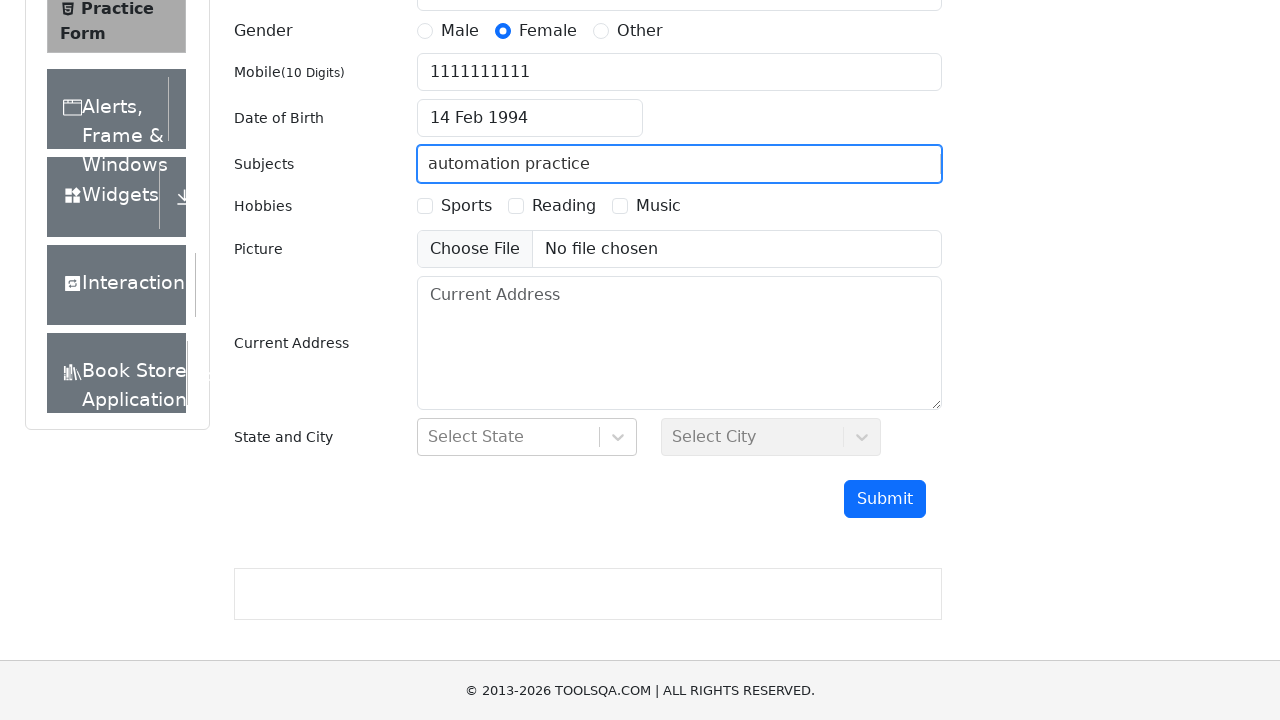

Pressed End key to confirm subject entry
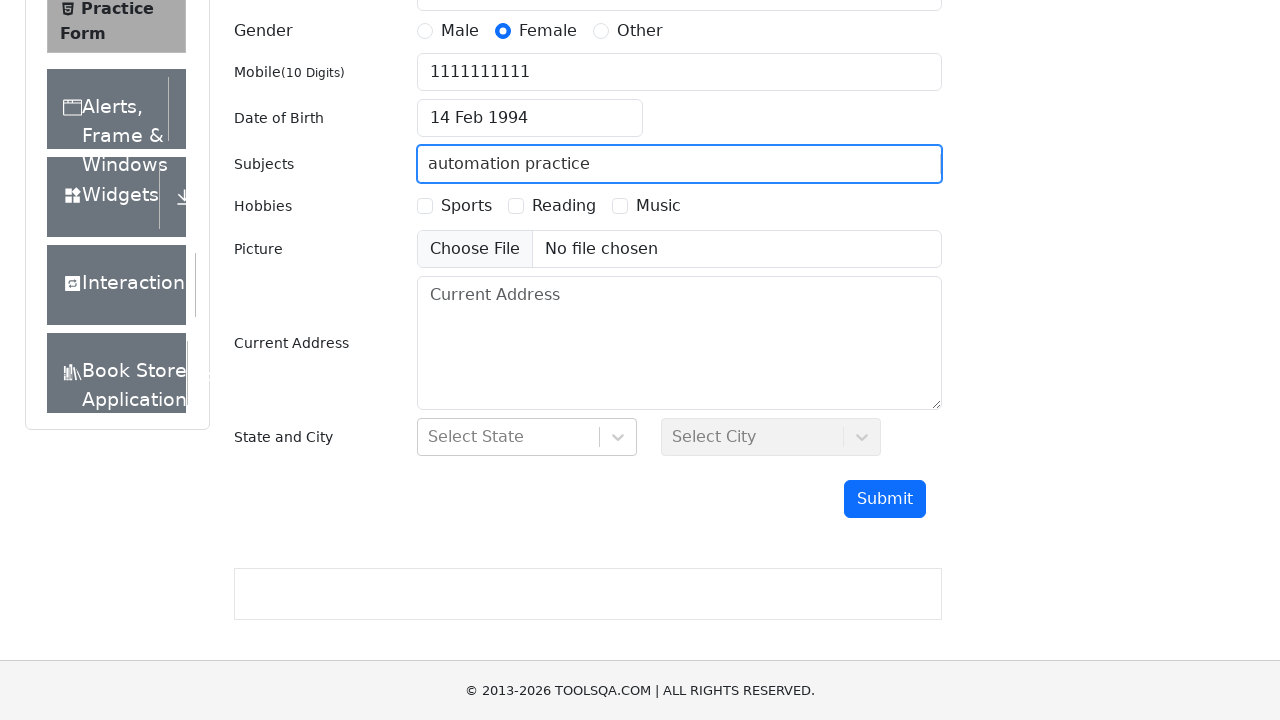

Selected Sports hobby checkbox at (466, 206) on label[for="hobbies-checkbox-1"]
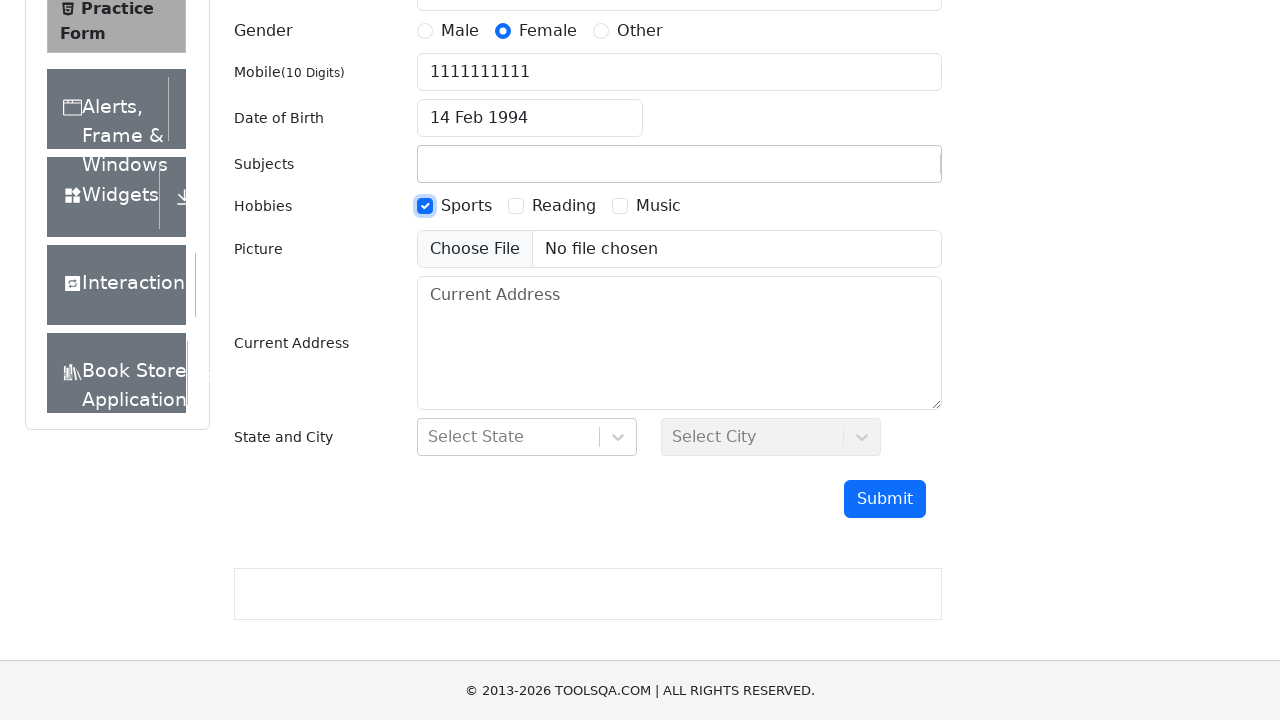

Filled current address field with 'Testing street, 22' on #currentAddress
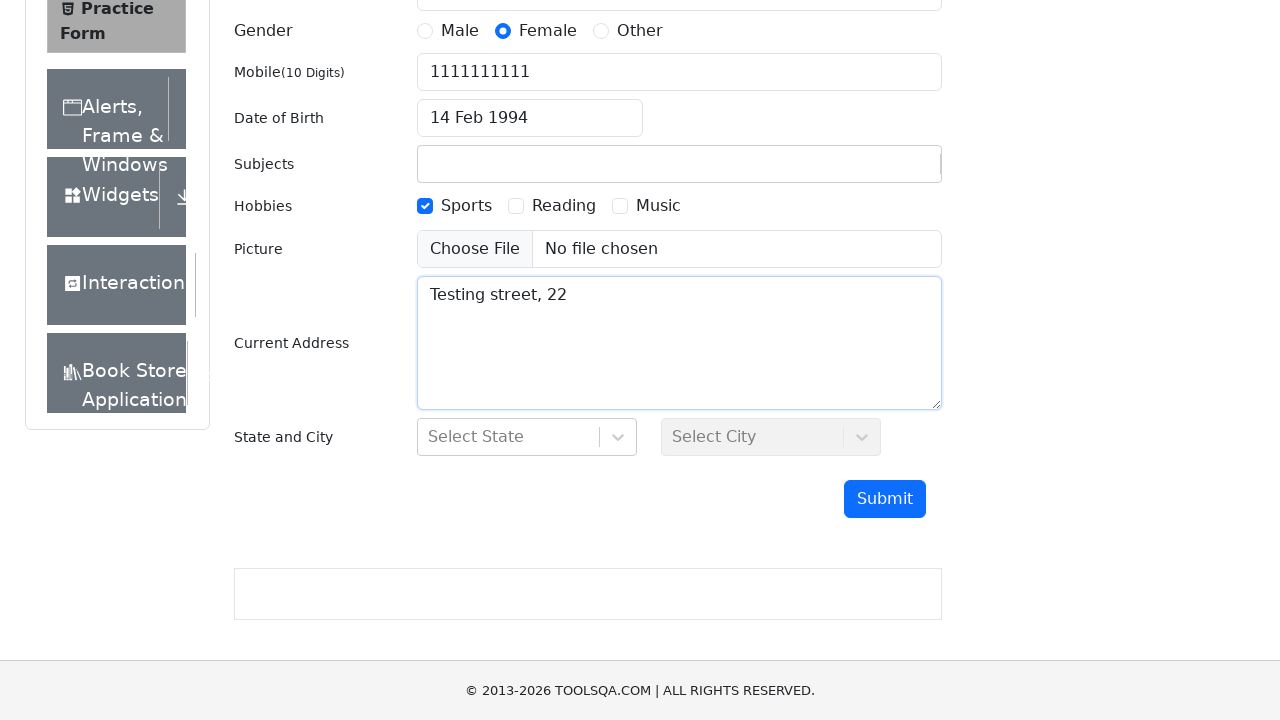

Clicked on state selection dropdown at (527, 437) on #state
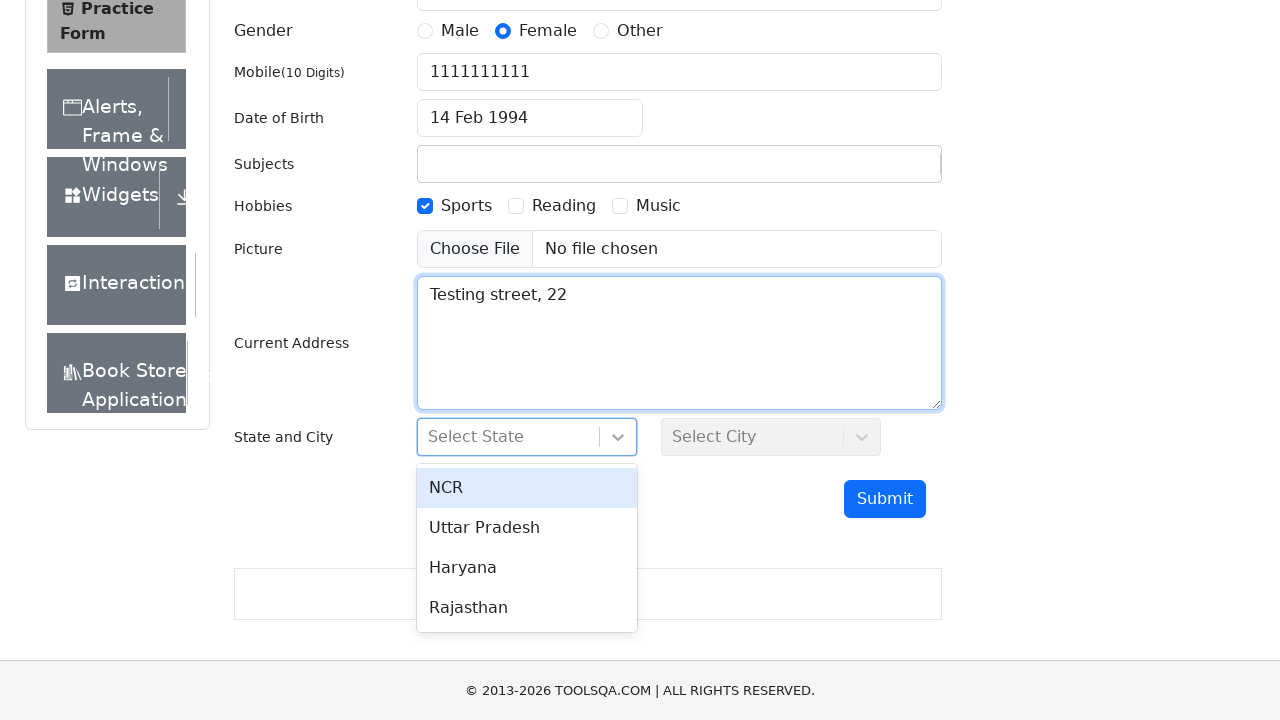

Filled state field with 'Uttar Pradesh' on #react-select-3-input
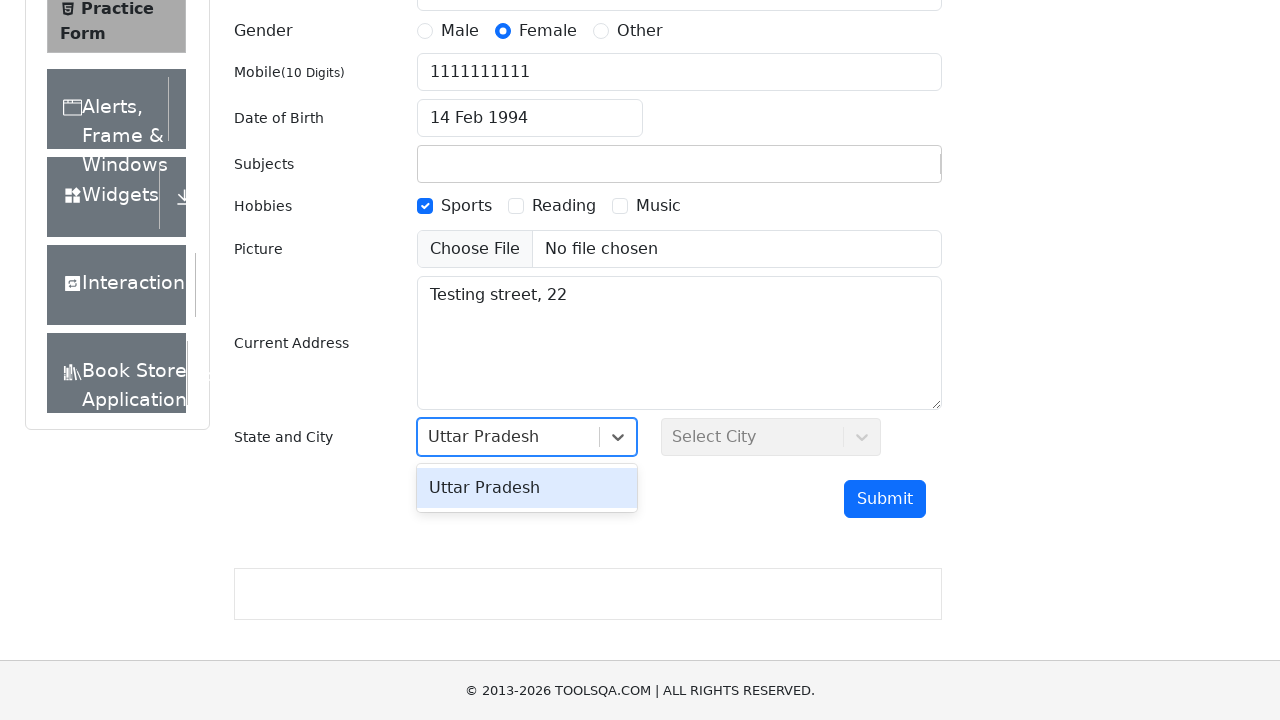

Pressed Enter to confirm state selection
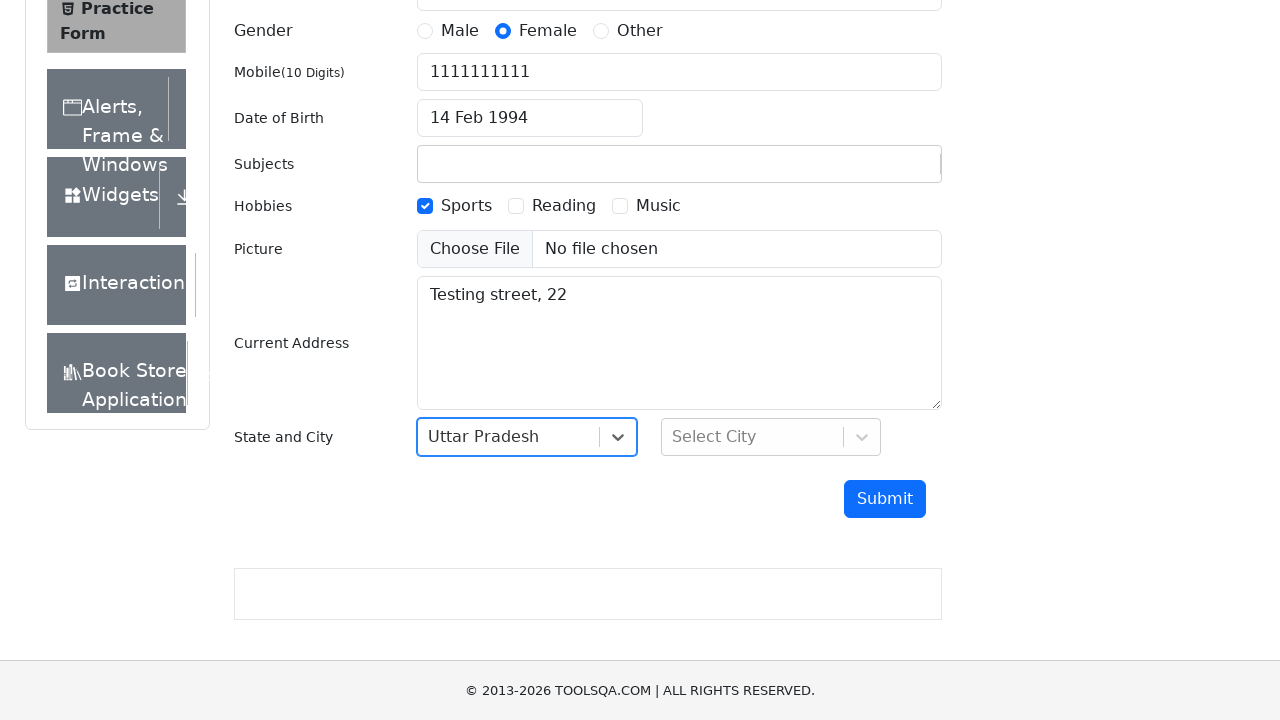

Clicked on city selection dropdown at (771, 437) on #city
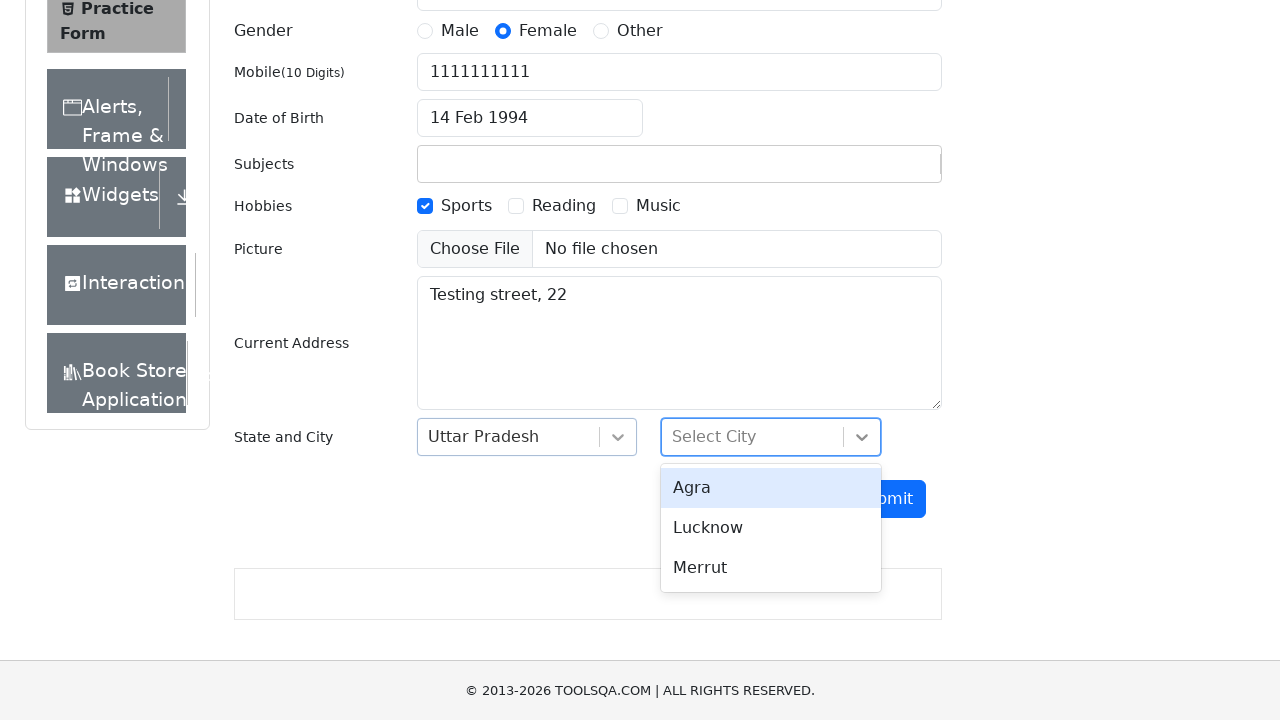

Filled city field with 'Merrut' on #react-select-4-input
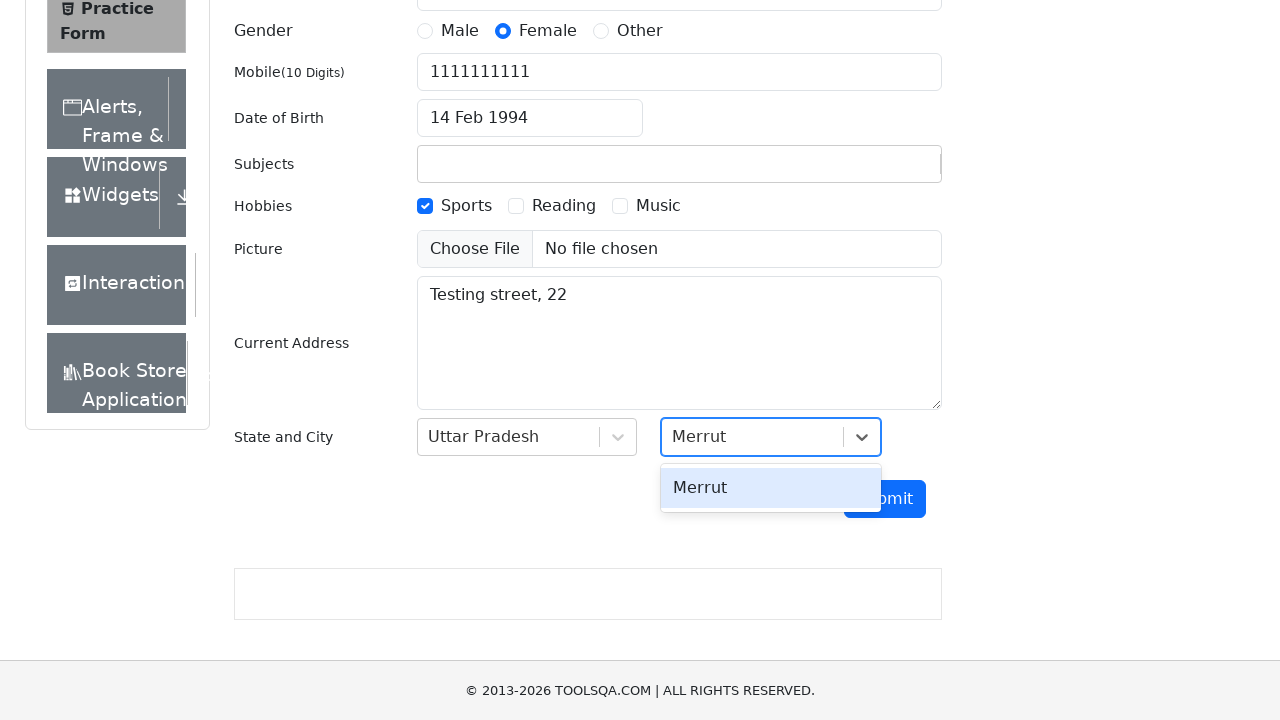

Pressed Enter to confirm city selection
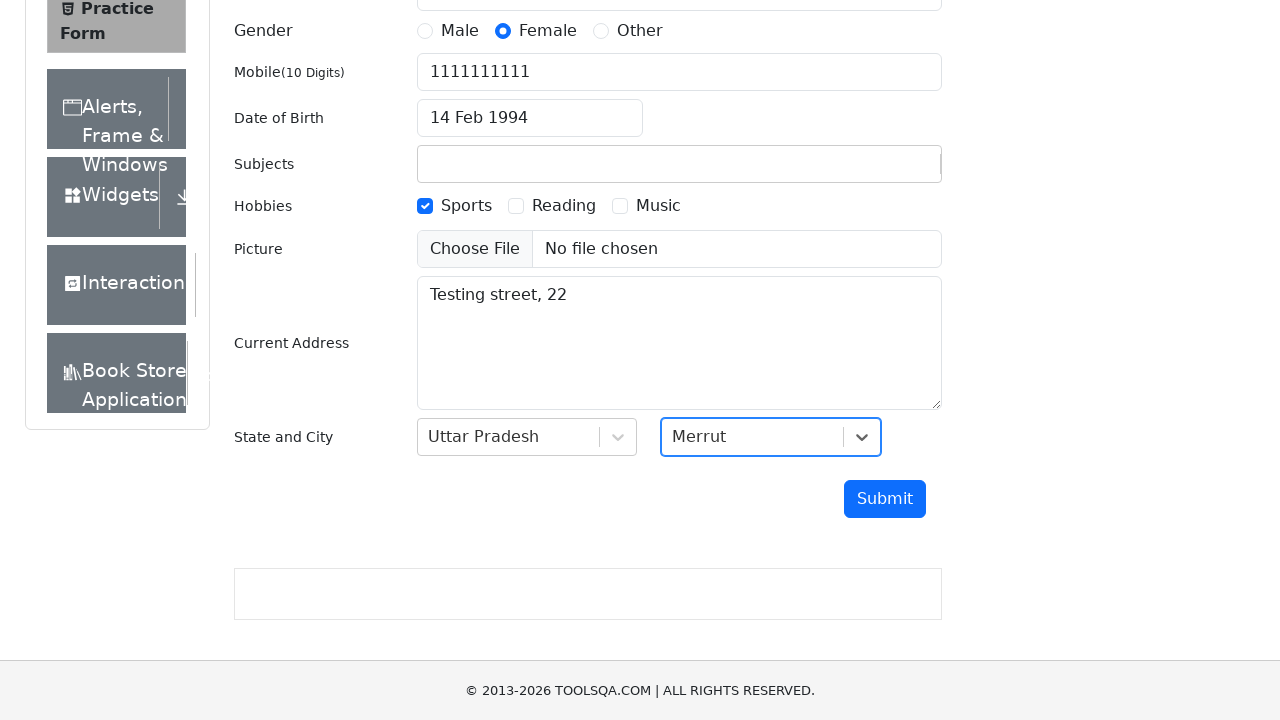

Clicked submit button to submit the form at (885, 499) on #submit
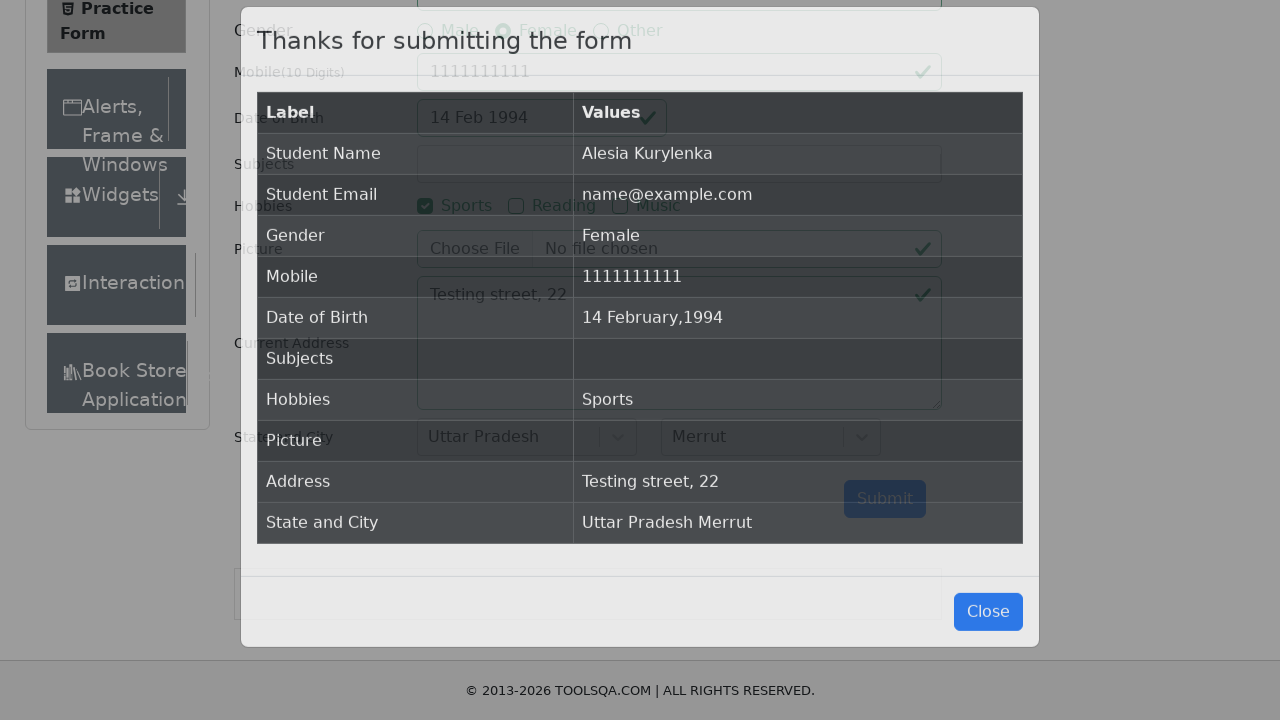

Confirmation modal loaded successfully
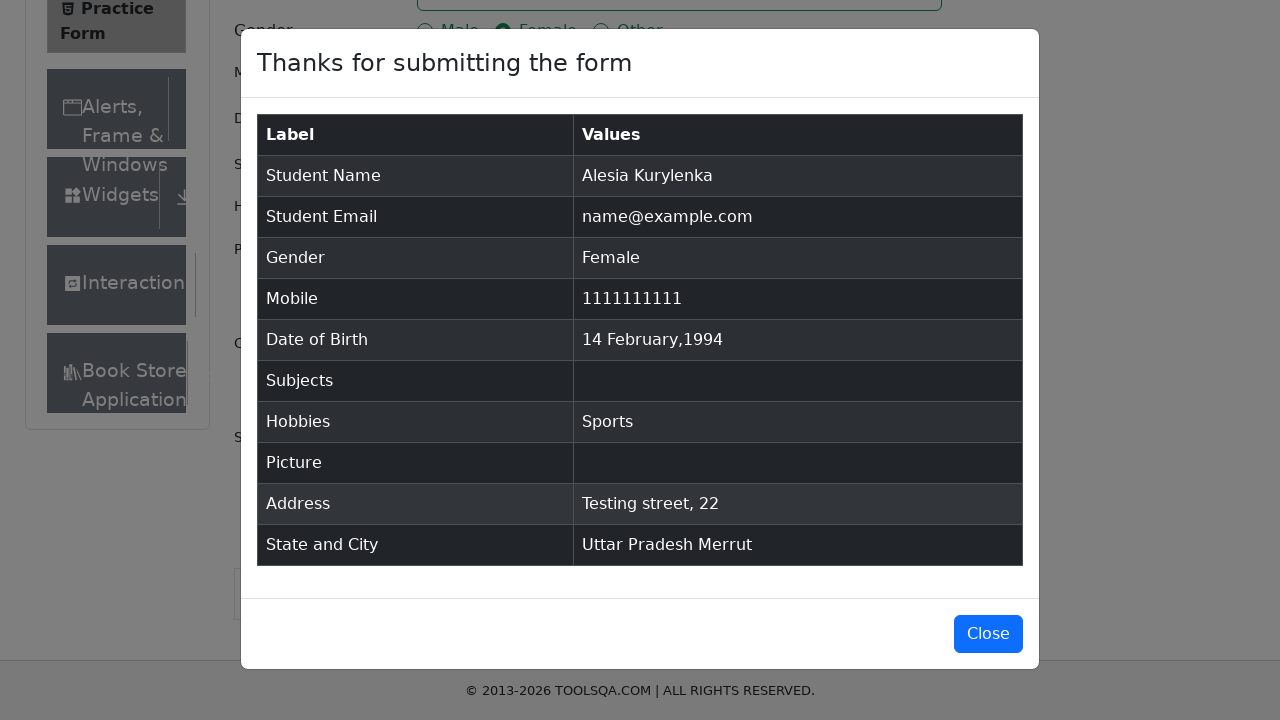

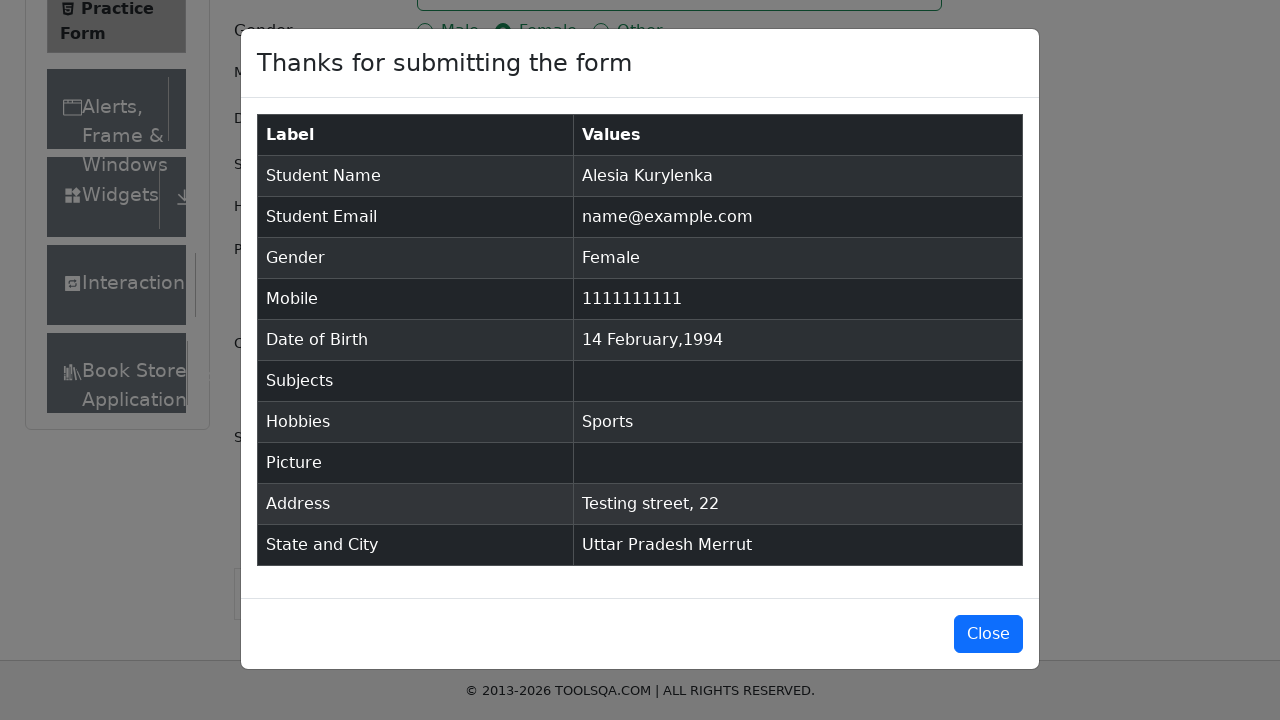